Demonstrates drag and drop by offset, dragging an element to a specific coordinate position

Starting URL: https://crossbrowsertesting.github.io/drag-and-drop

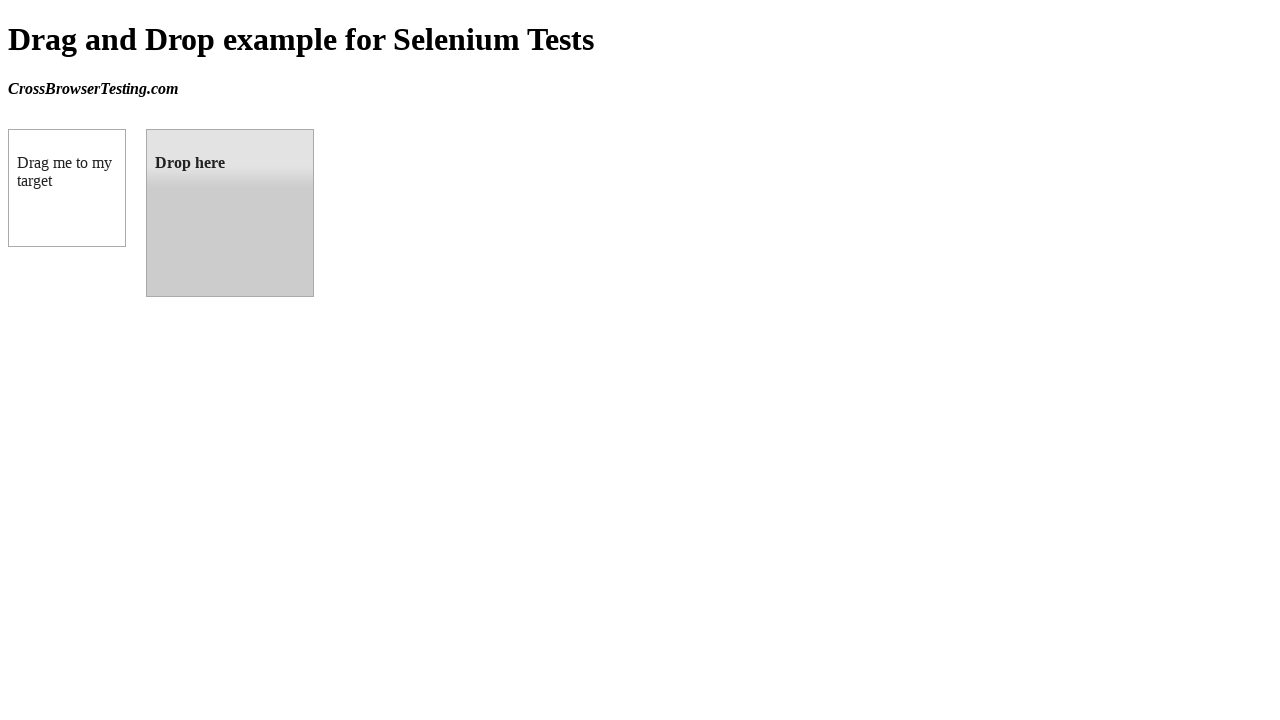

Located draggable source element
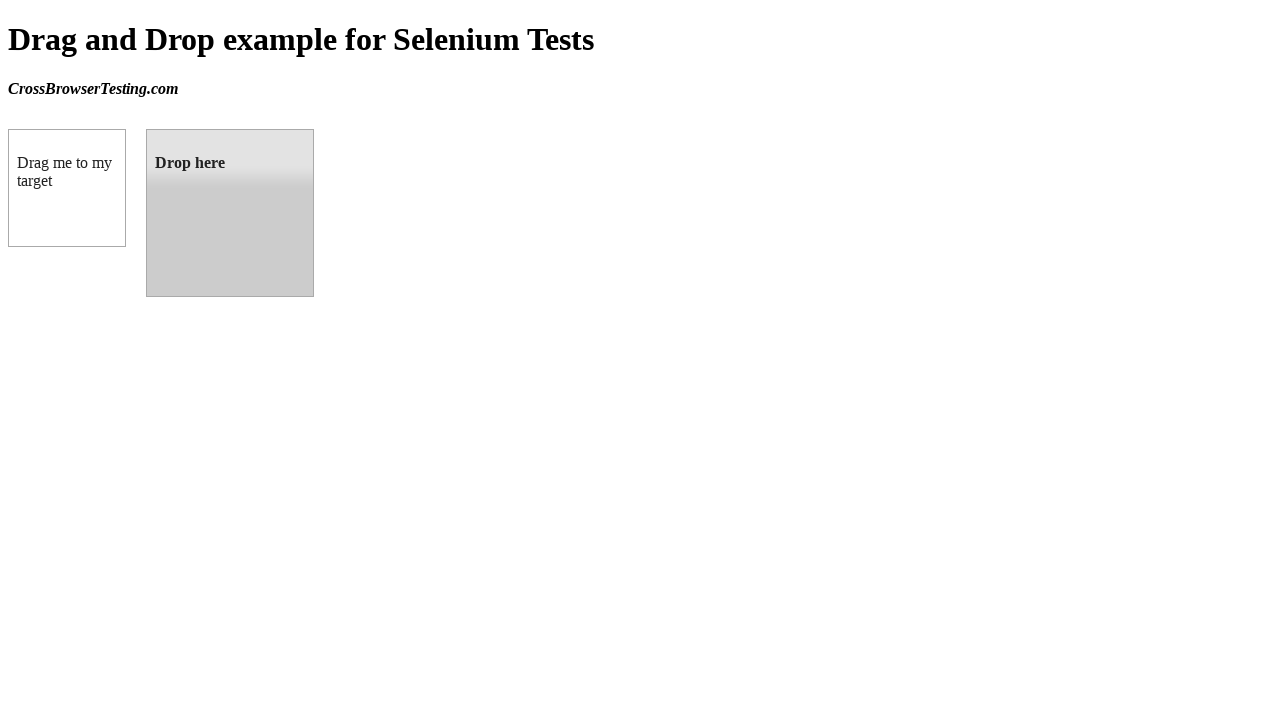

Located droppable target element
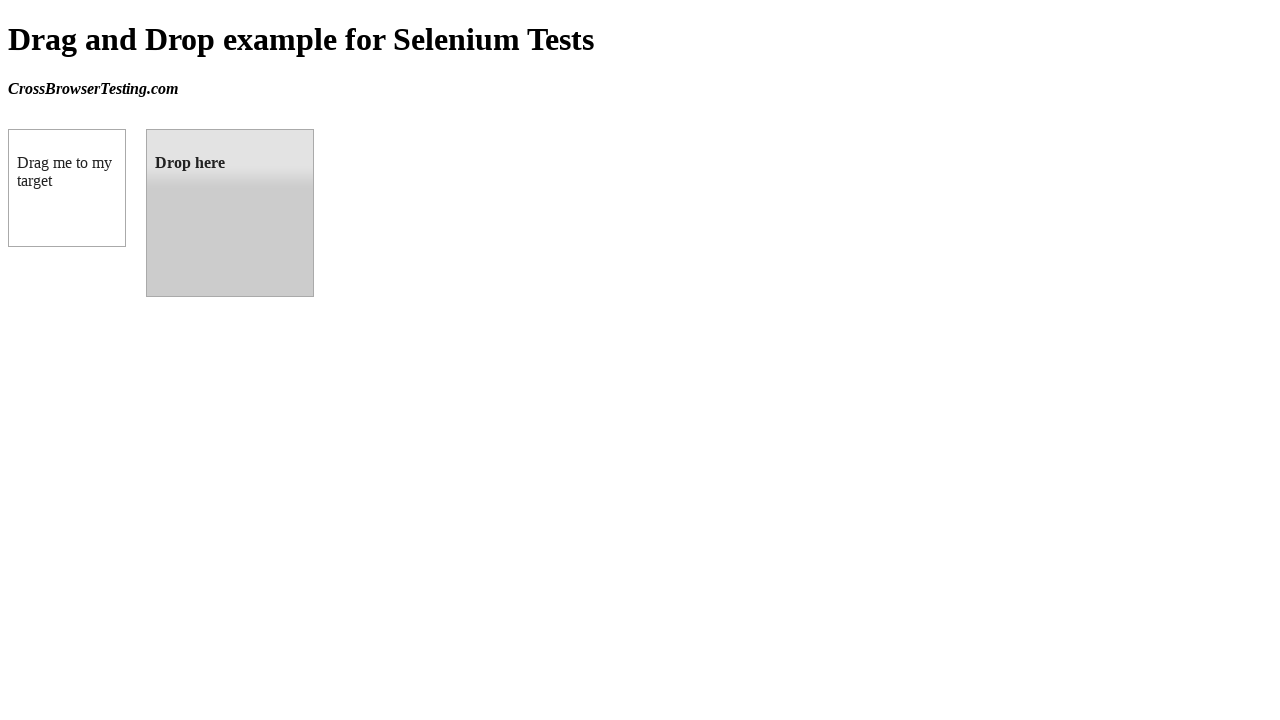

Retrieved target element's bounding box coordinates
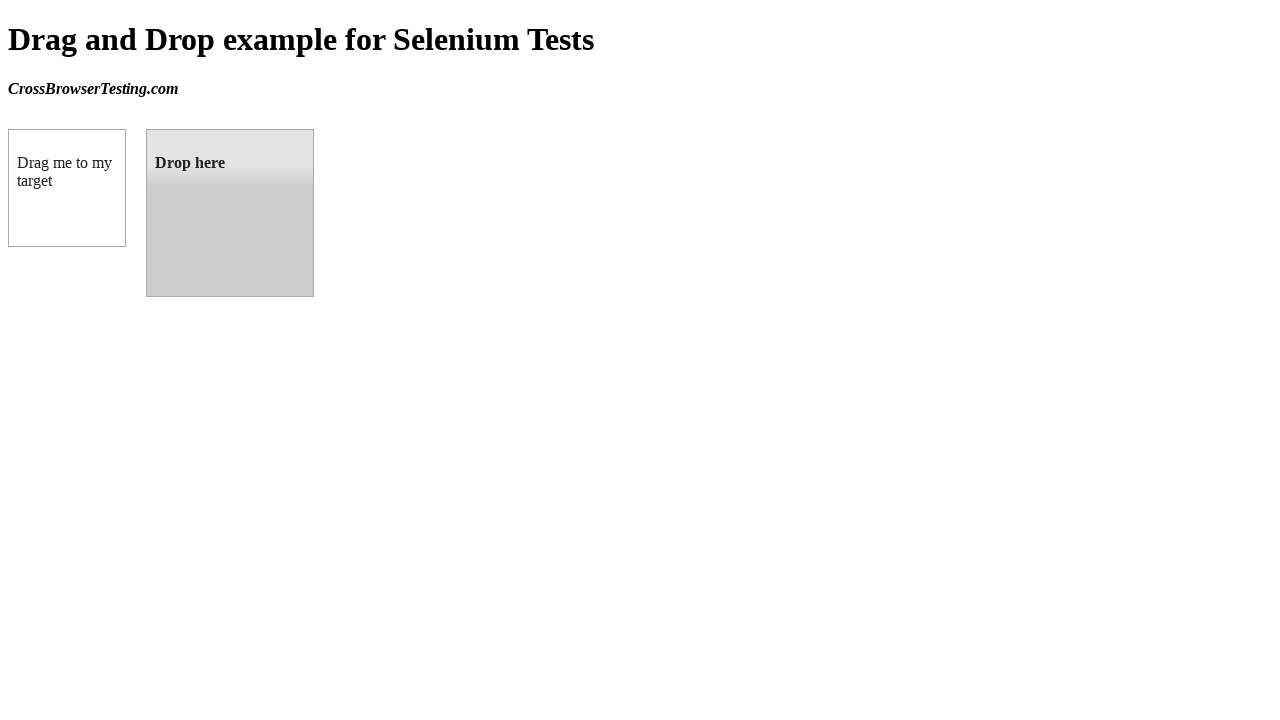

Dragged source element to target element position at (230, 213)
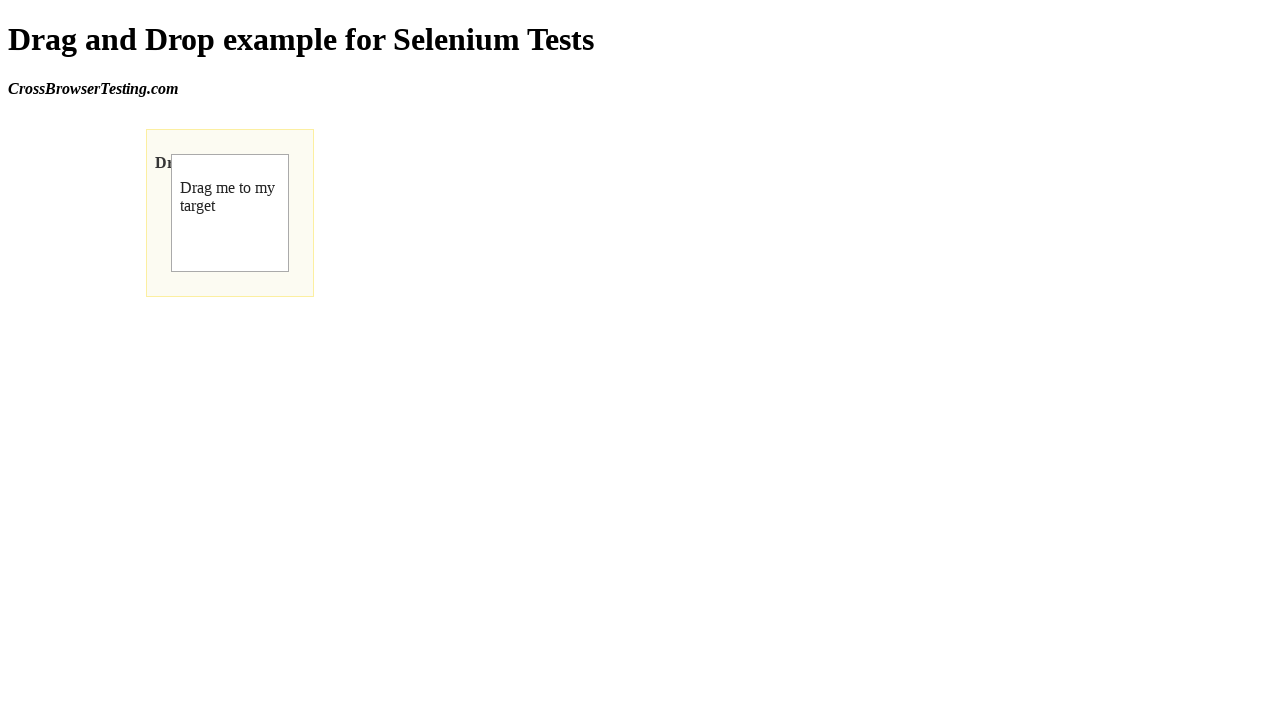

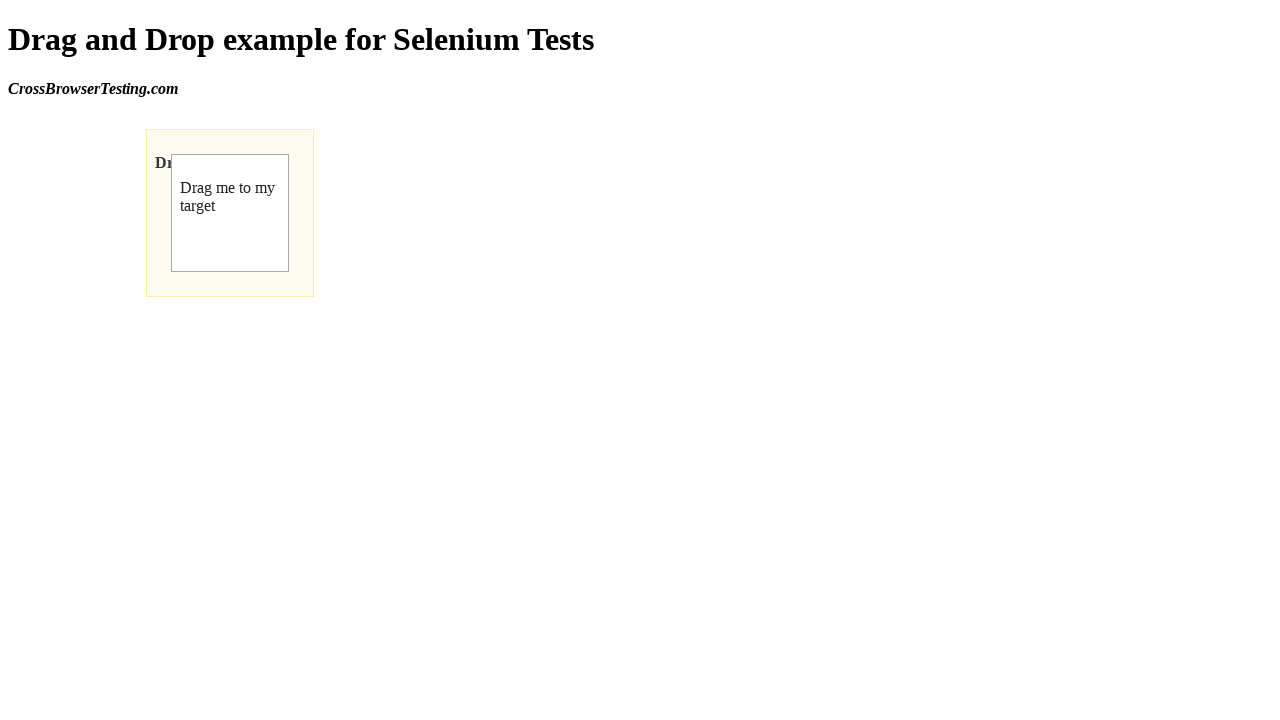